Tests the Progress Bar widget by starting and stopping the progress animation

Starting URL: https://demoqa.com/widgets

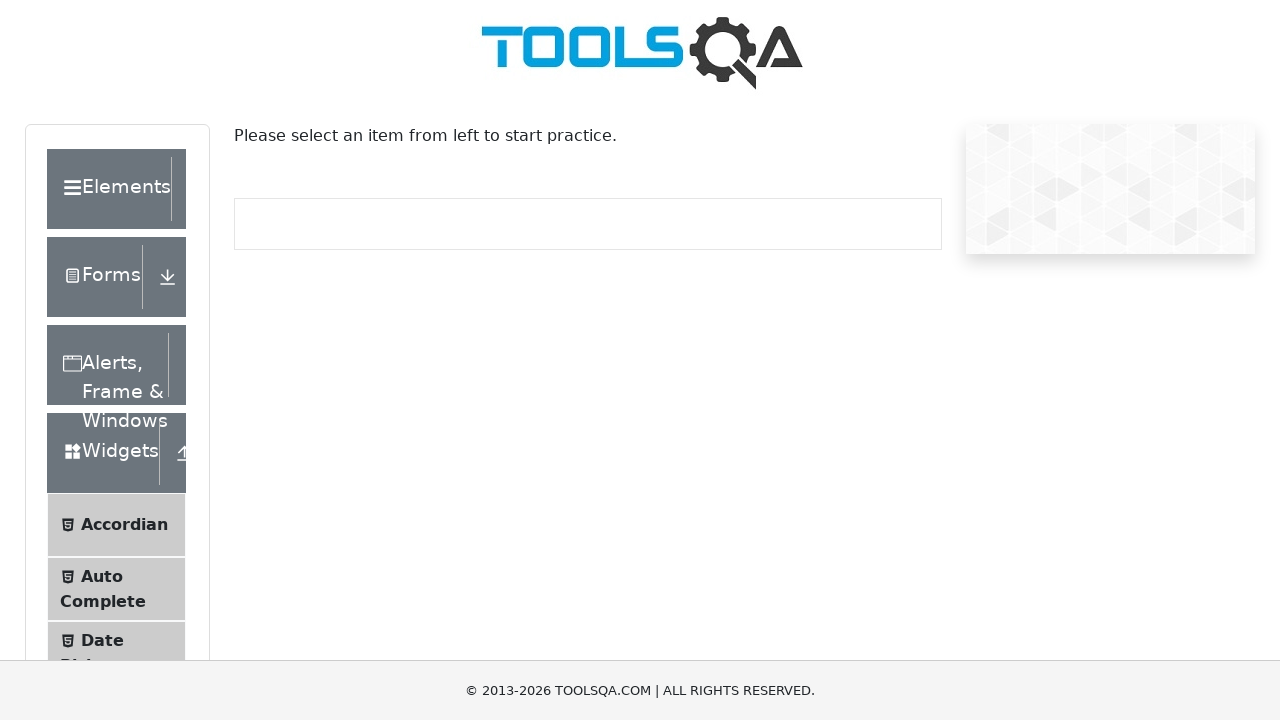

Clicked on Progress Bar menu item at (121, 348) on xpath=//span[text()='Progress Bar']
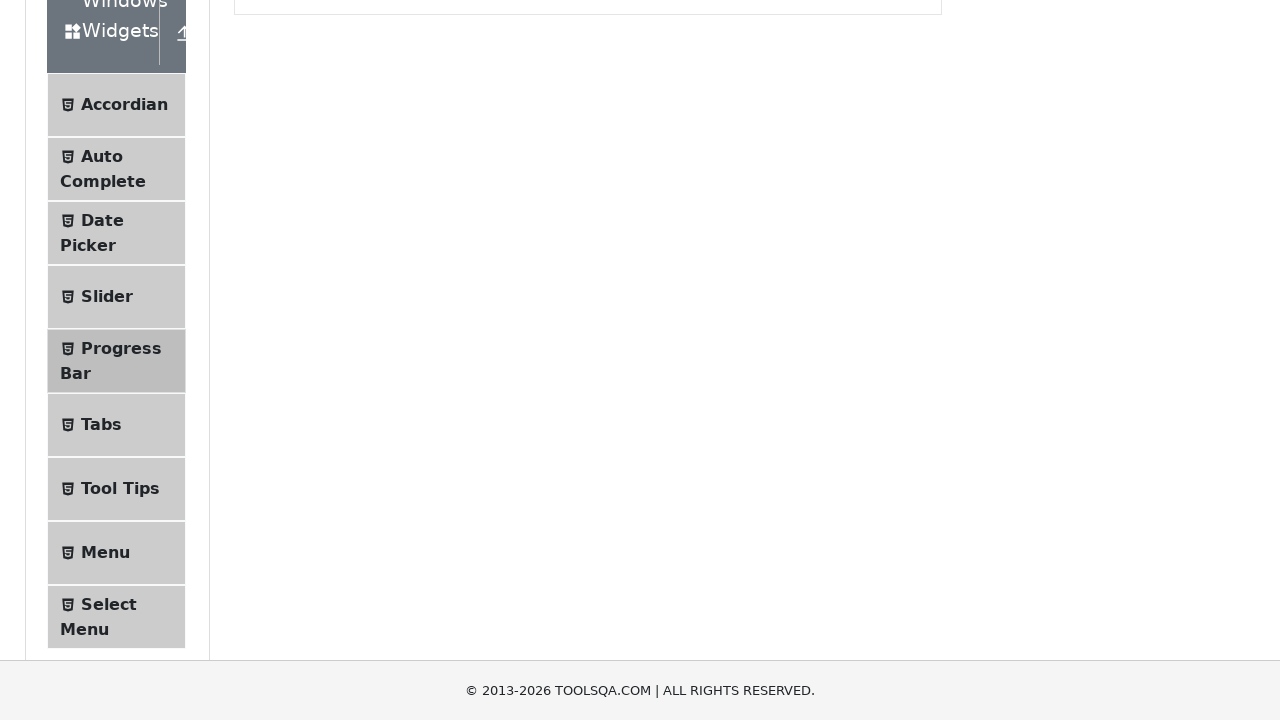

Clicked start button to begin progress animation at (266, 314) on #startStopButton
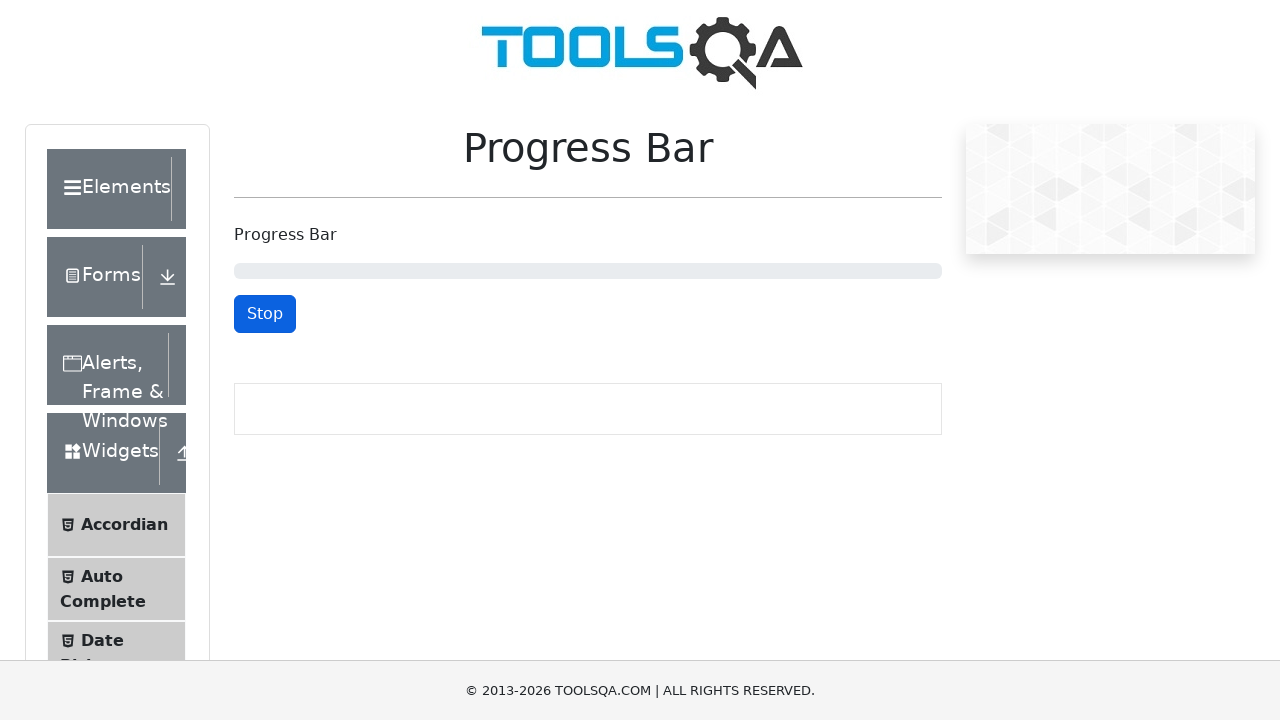

Waited 3 seconds for progress to advance
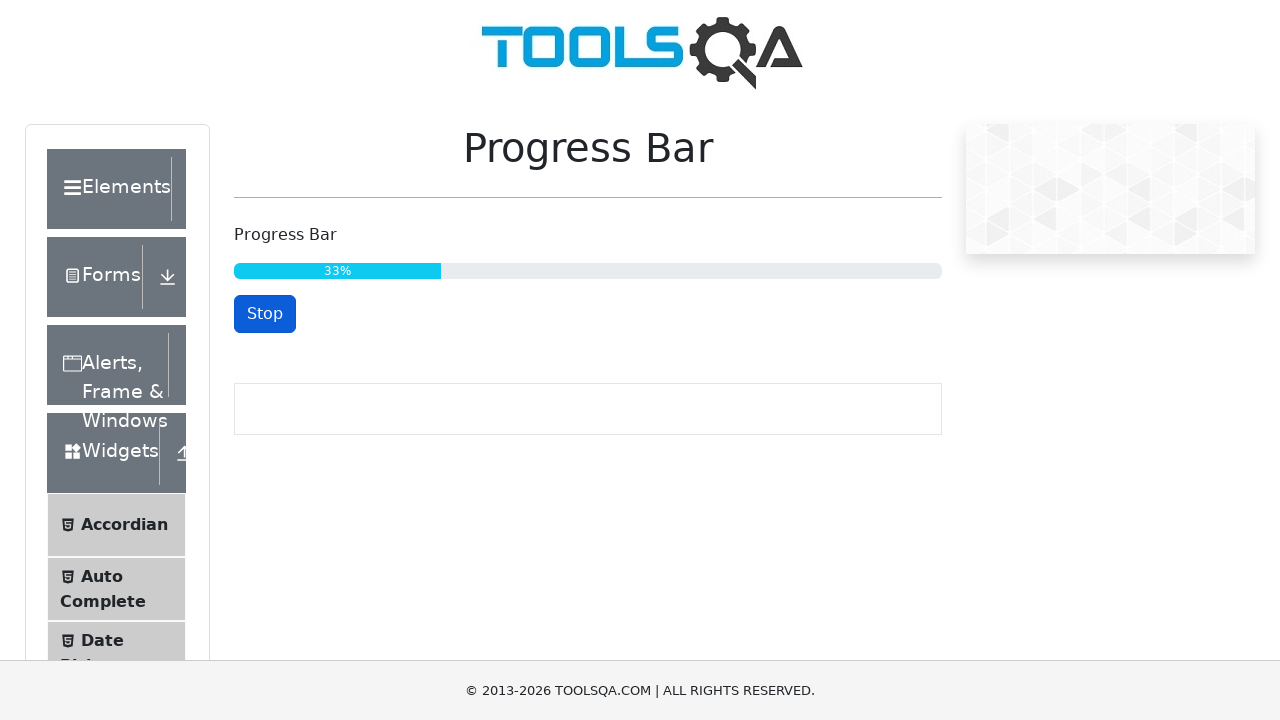

Clicked stop button to pause progress animation at (265, 314) on #startStopButton
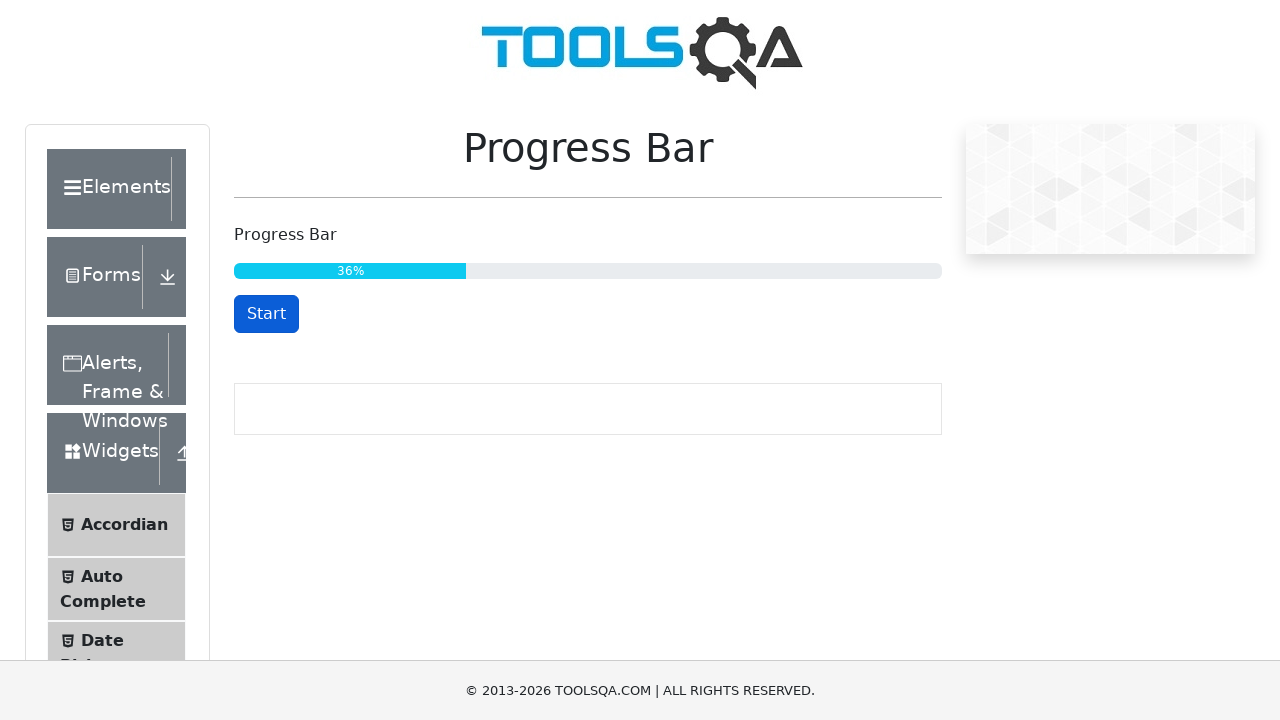

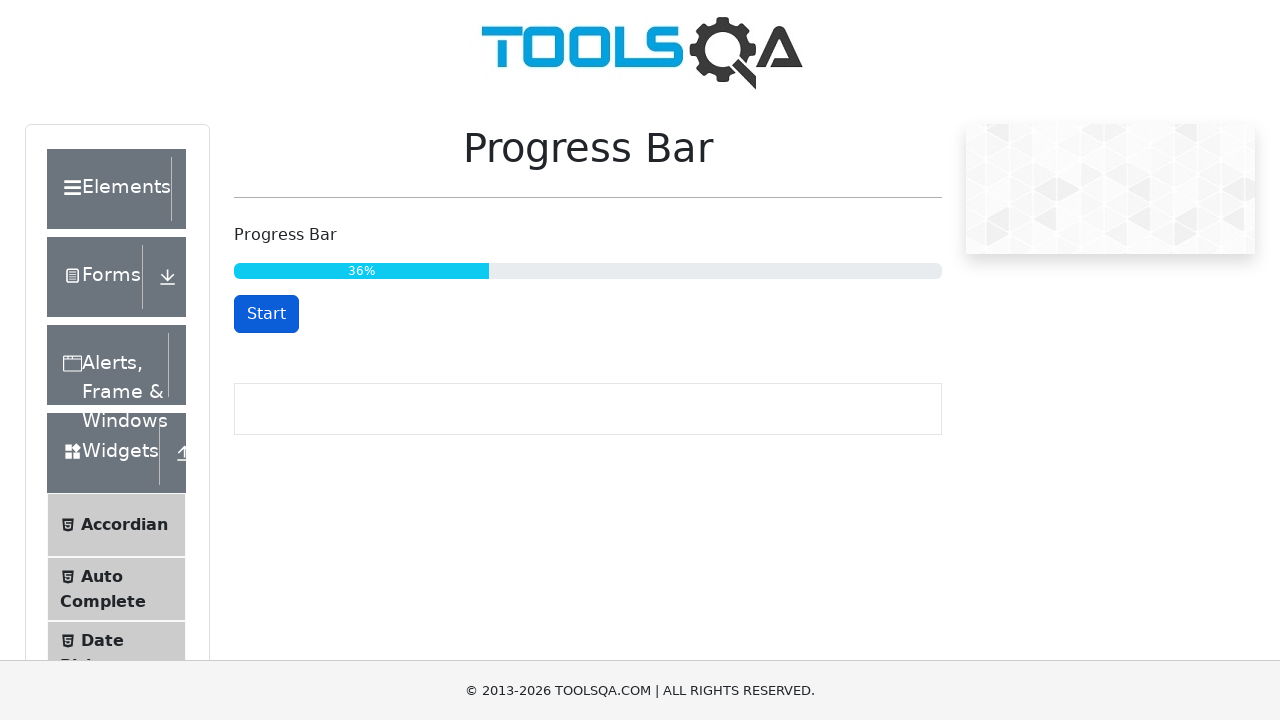